Navigates to Rahul Shetty Academy homepage and verifies the page loads by checking the title

Starting URL: https://rahulshettyacademy.com

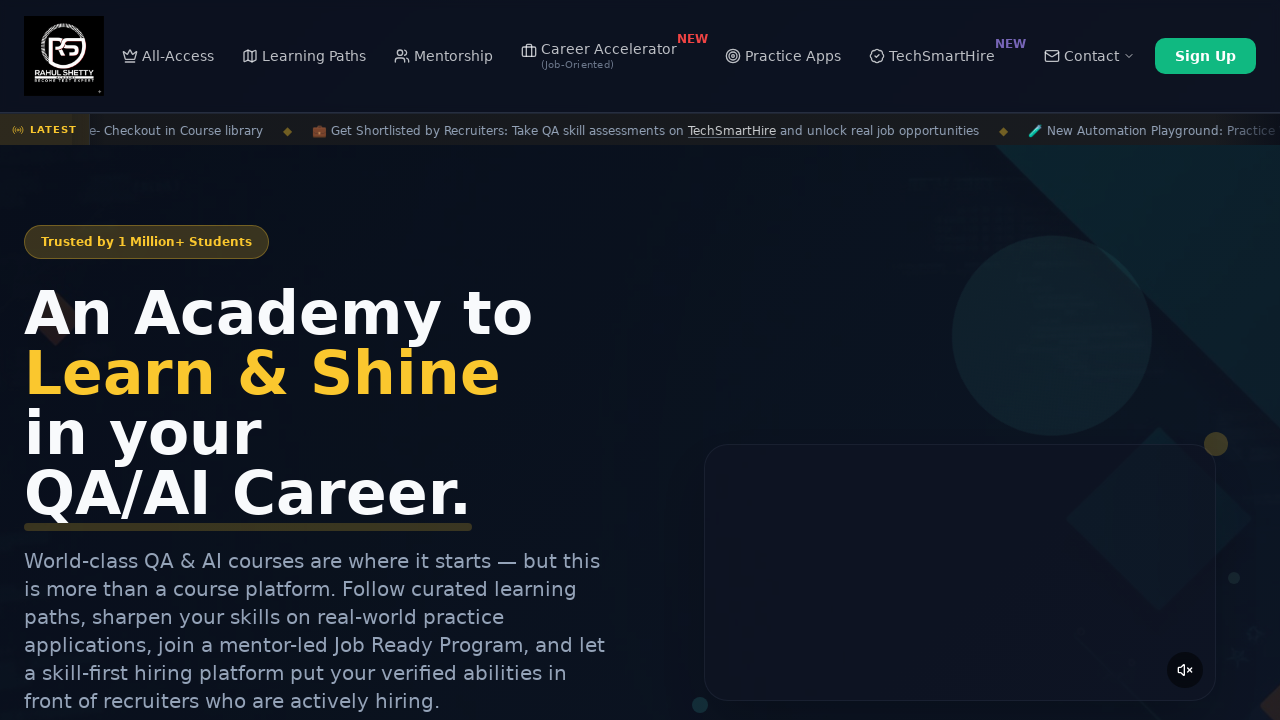

Waited for page to load with domcontentloaded state
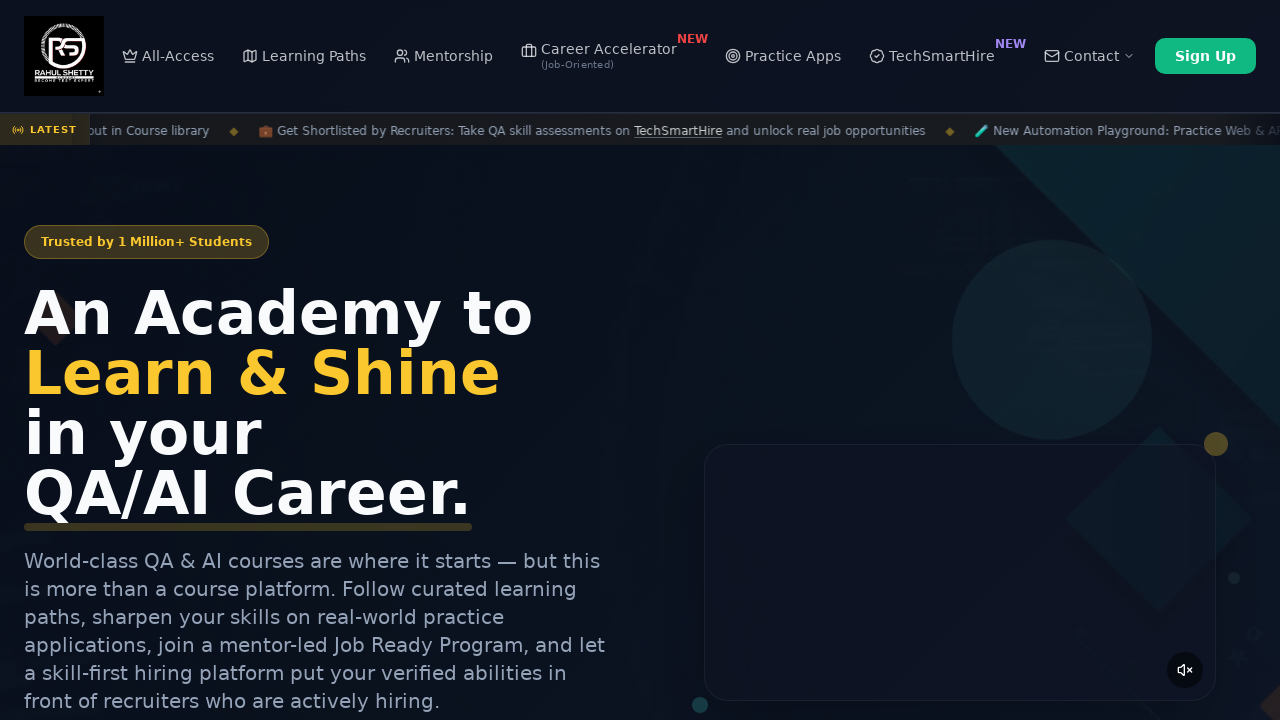

Retrieved page title: Rahul Shetty Academy | QA Automation, Playwright, AI Testing & Online Training
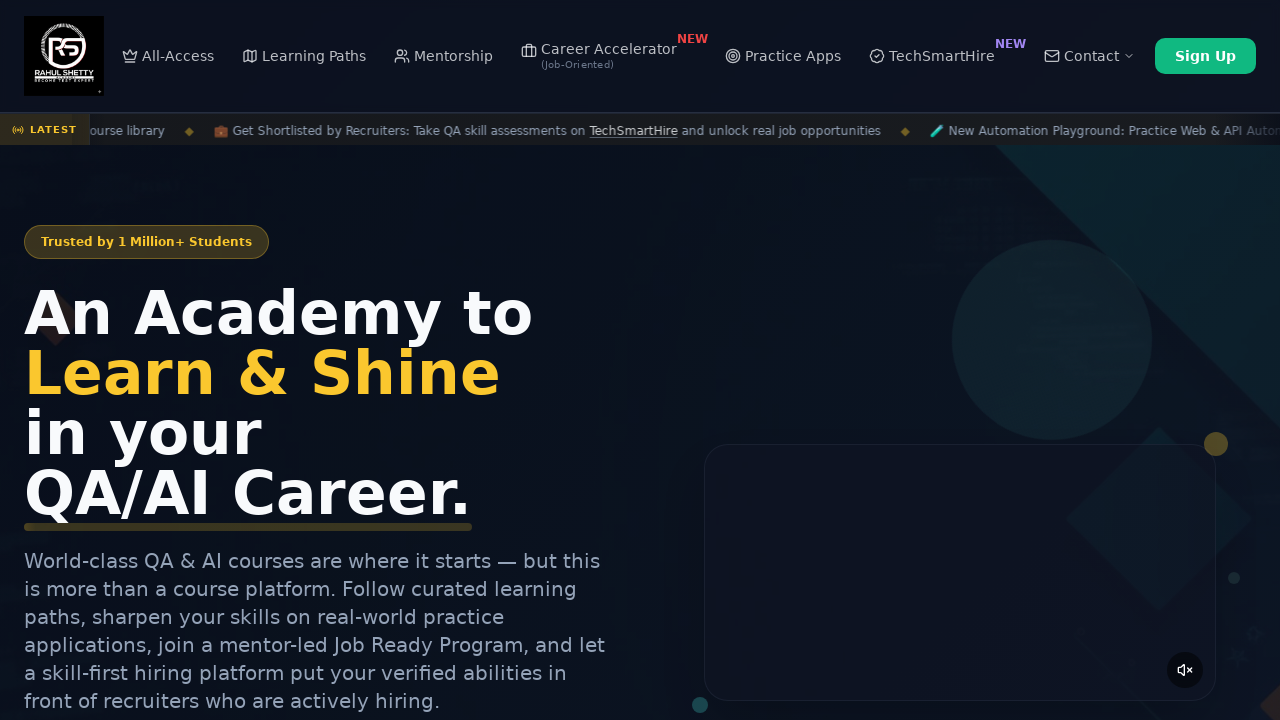

Verified Rahul Shetty Academy homepage loaded successfully with title: Rahul Shetty Academy | QA Automation, Playwright, AI Testing & Online Training
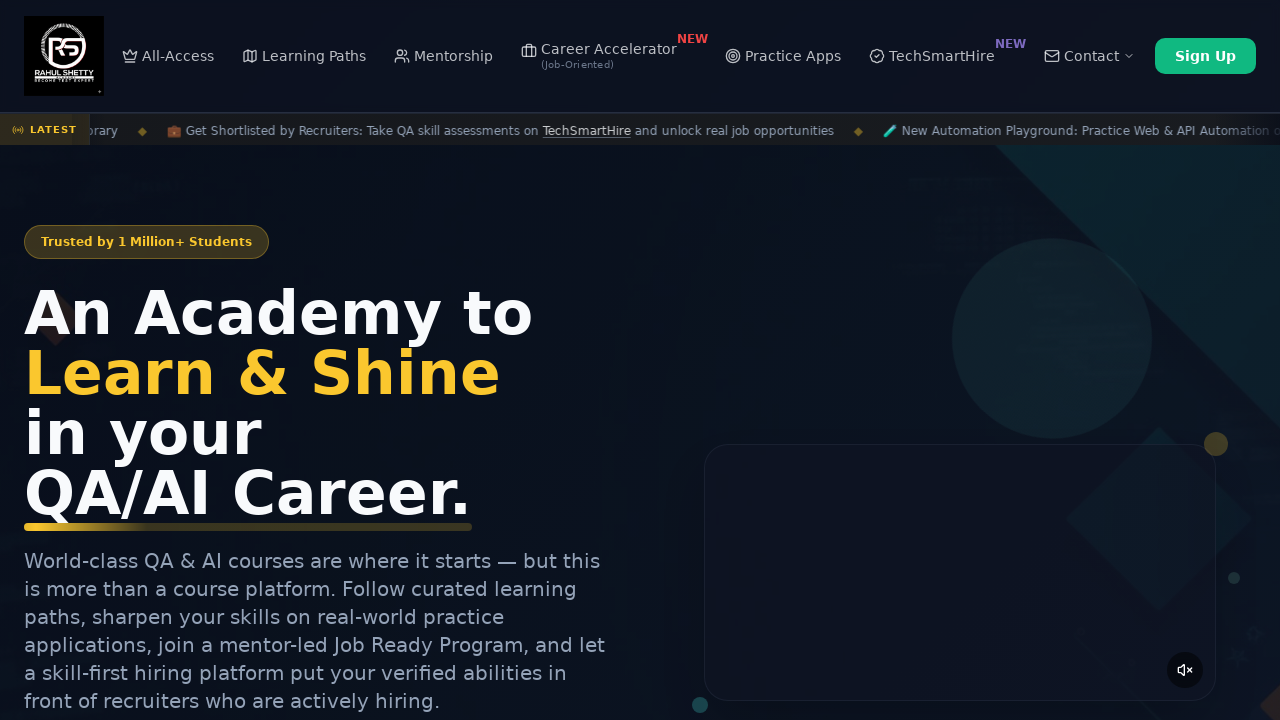

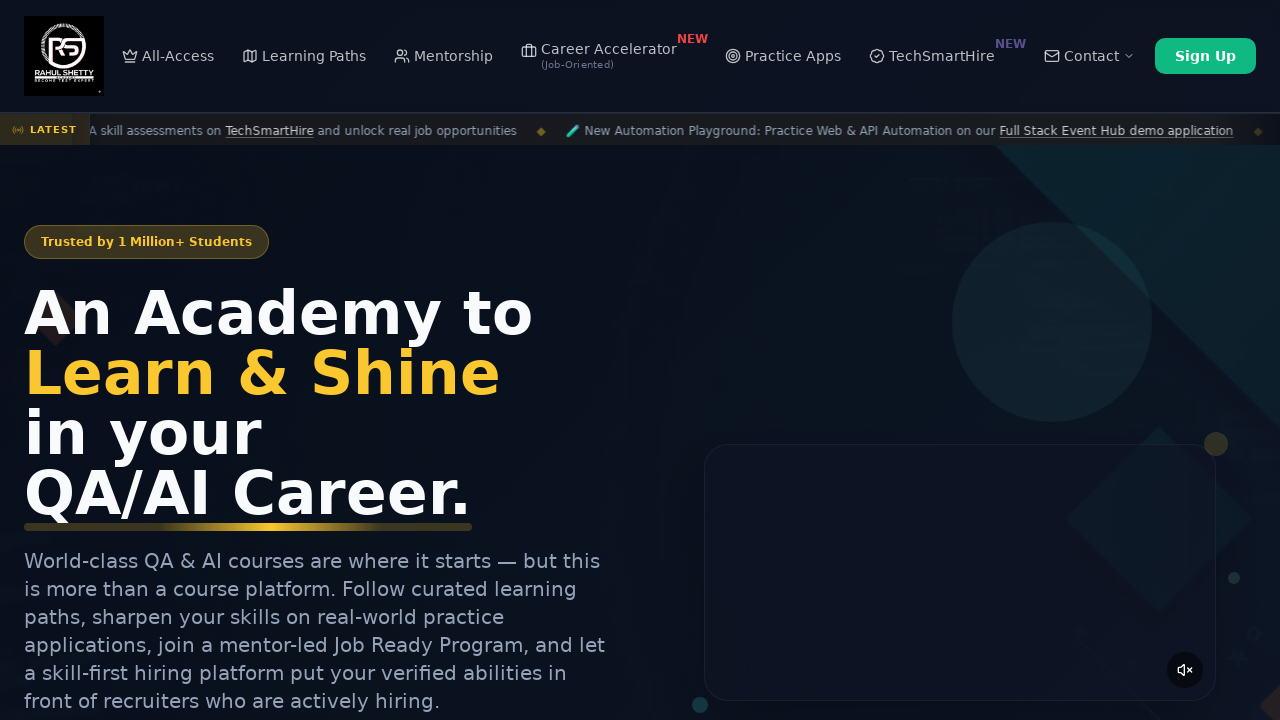